Navigates to the MiAcademy homepage and clicks on the MiaPrep link to navigate to that section

Starting URL: https://miacademy.co/#/

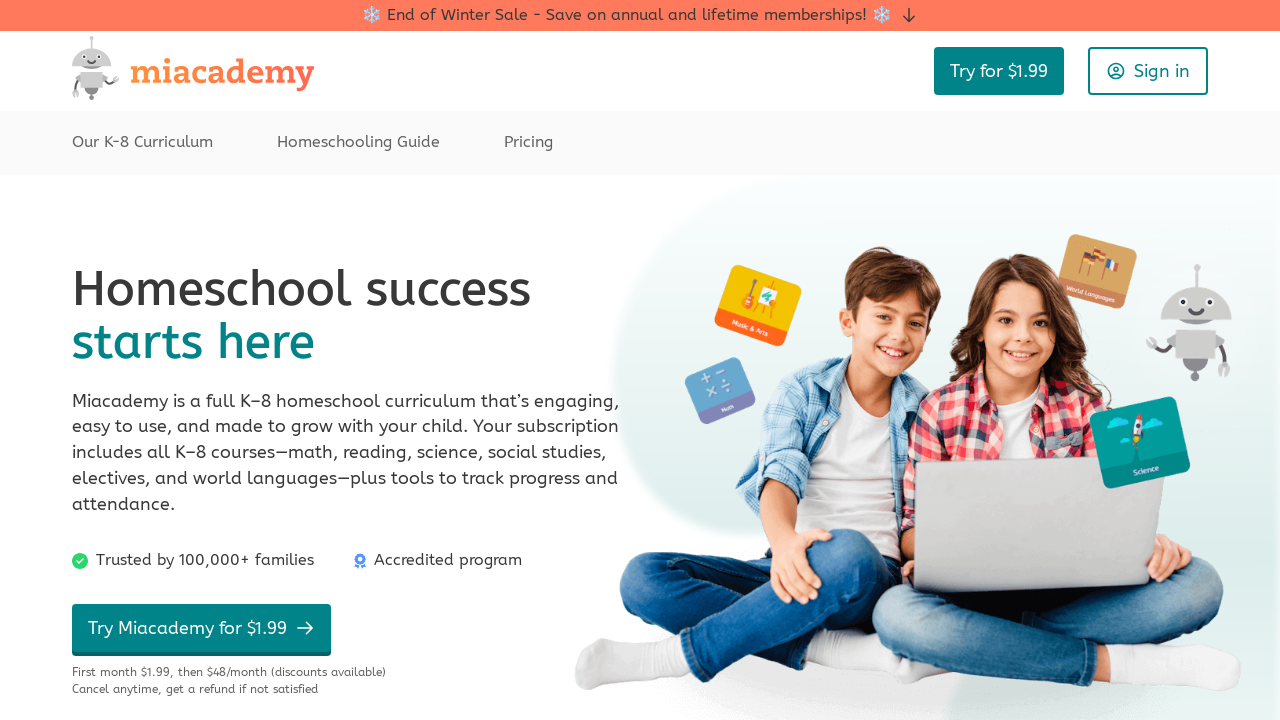

MiaPrep link became visible on the MiAcademy homepage
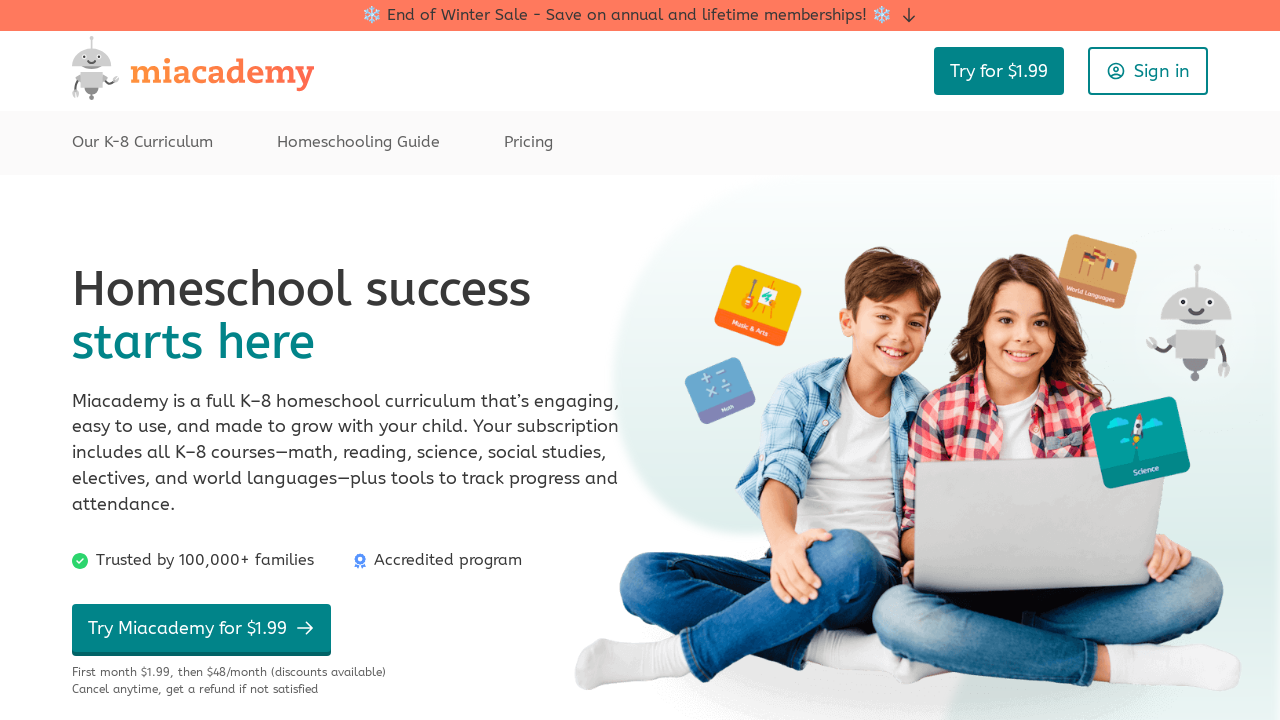

Clicked on the MiaPrep link to navigate to that section at (592, 361) on a[href*='miaprep']
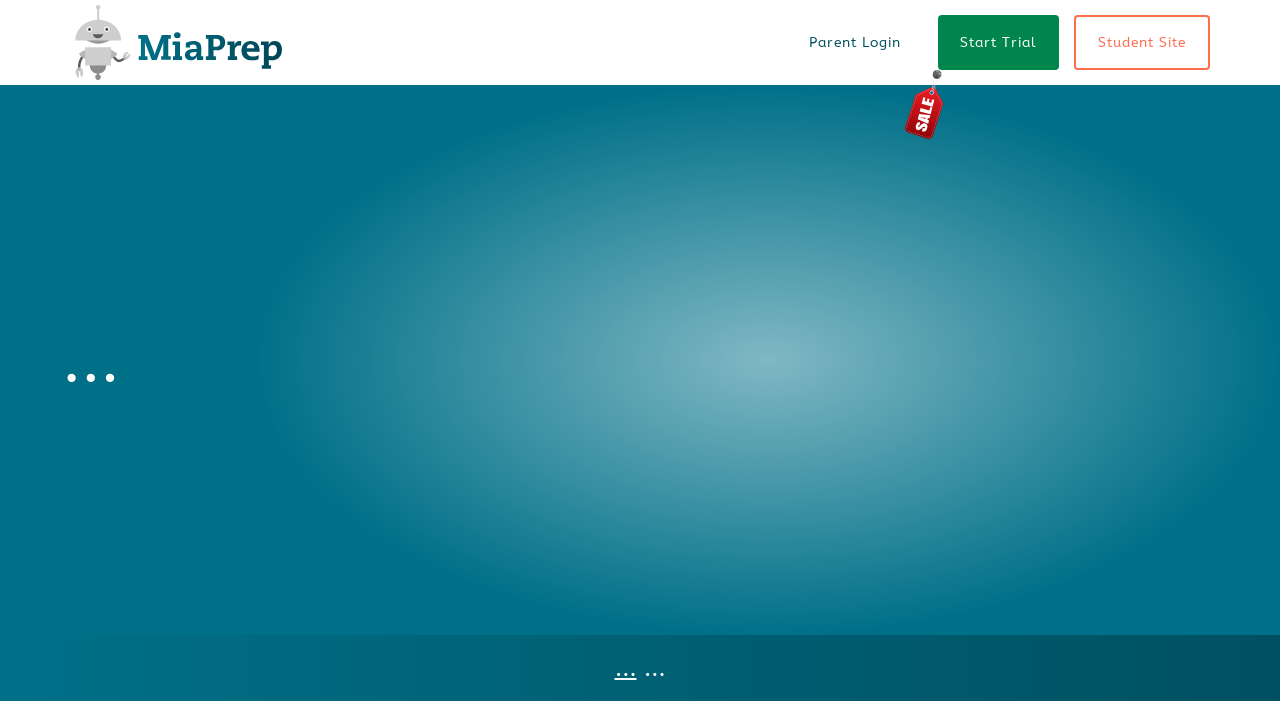

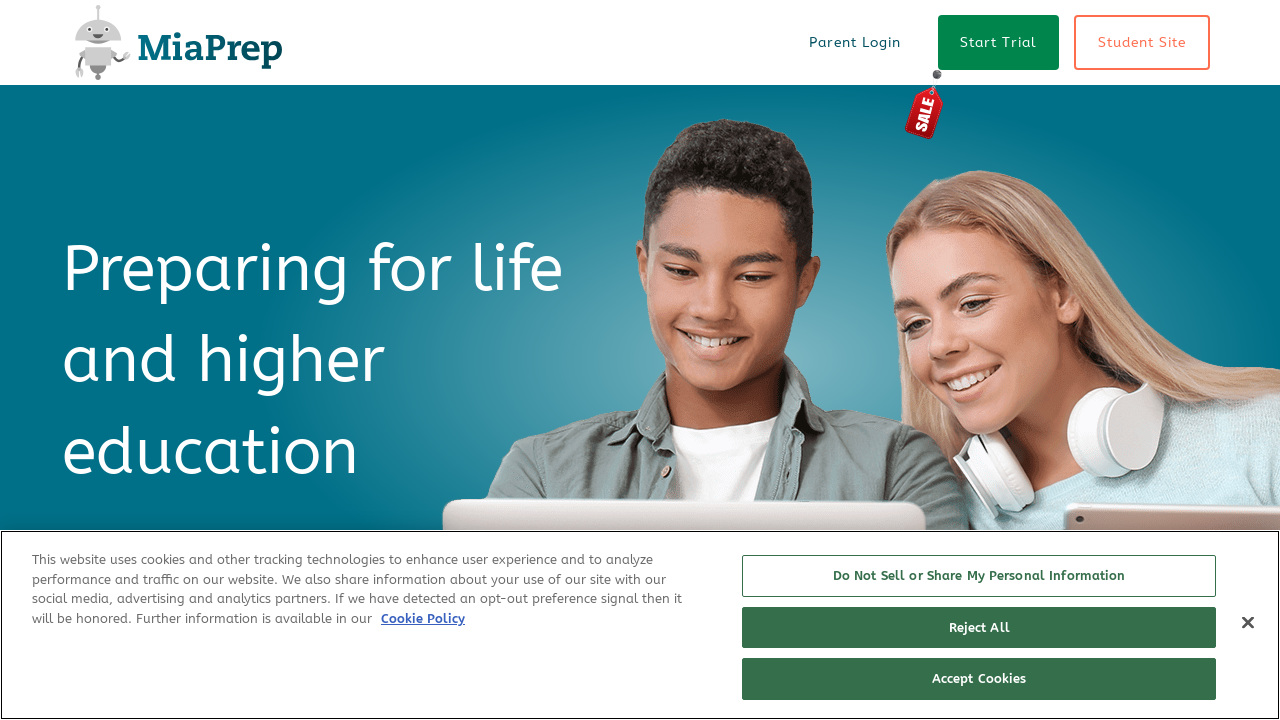